Tests window/tab handling by opening a new tab, switching to it, performing an action, and switching back to the parent window

Starting URL: https://rahulshettyacademy.com/AutomationPractice/

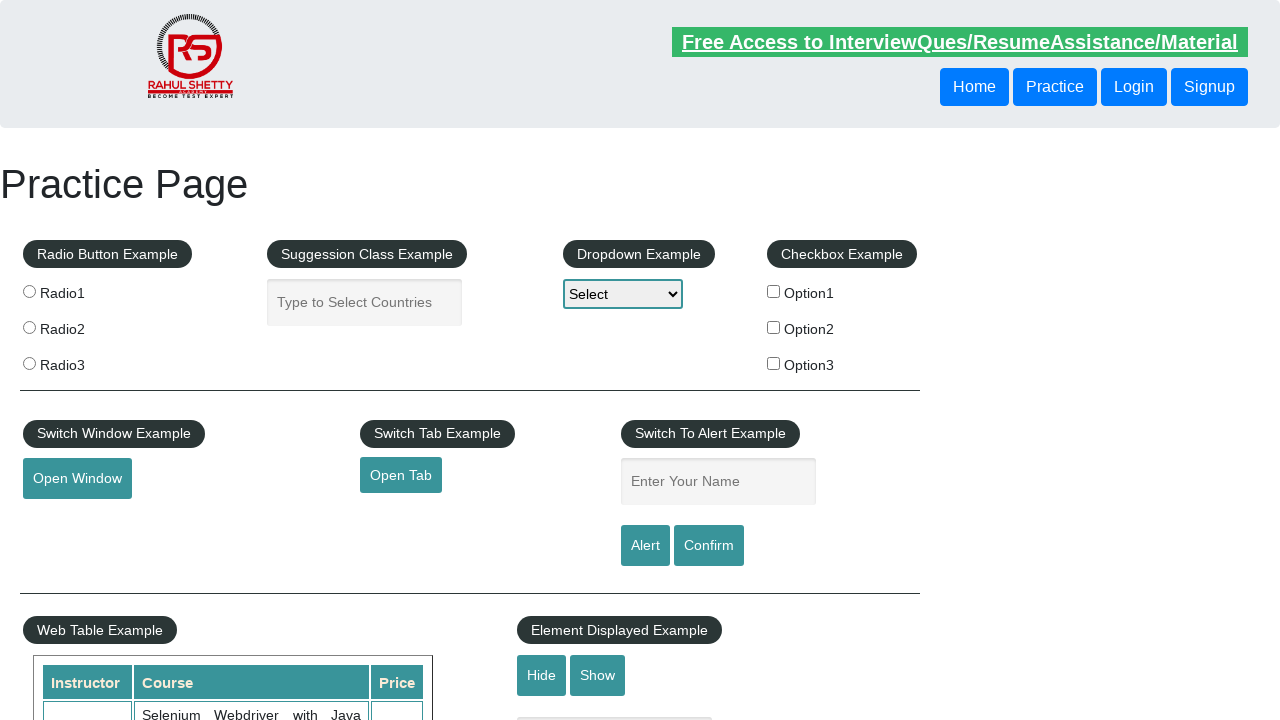

Clicked 'Open Tab' link to open new tab at (401, 475) on xpath=//a[text()='Open Tab']
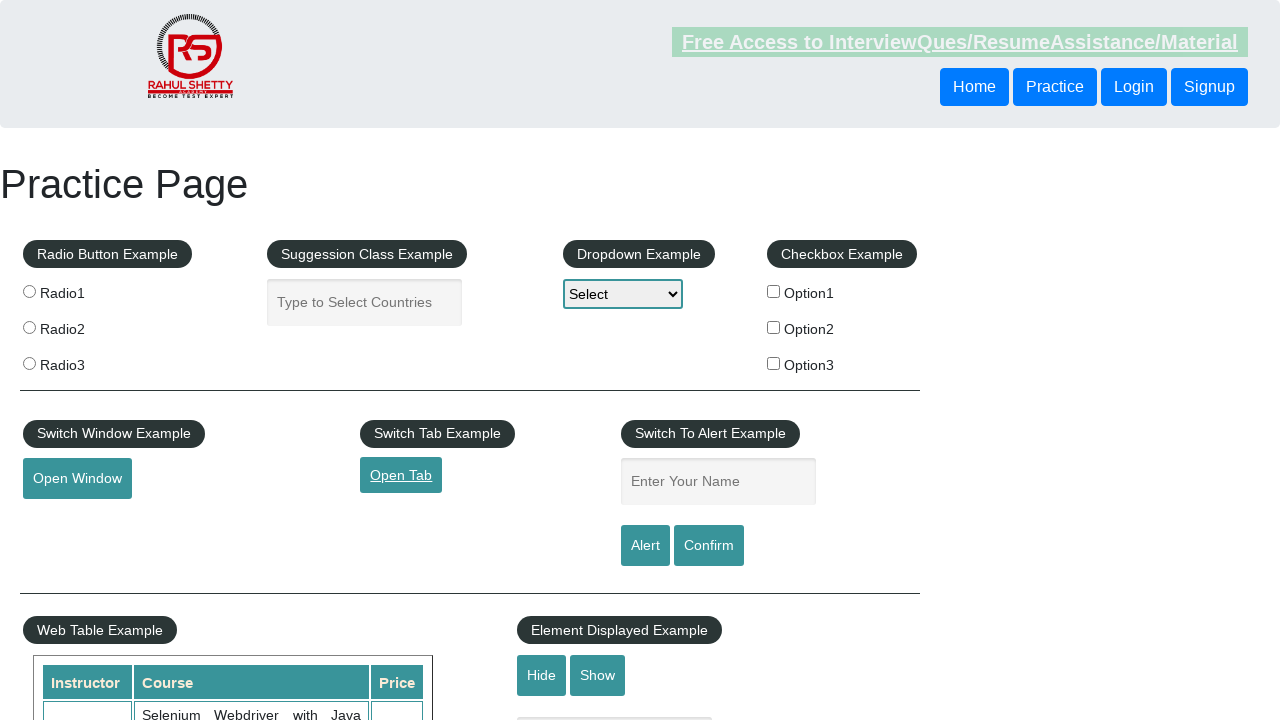

Opened new tab and captured new page context at (401, 475) on xpath=//a[text()='Open Tab']
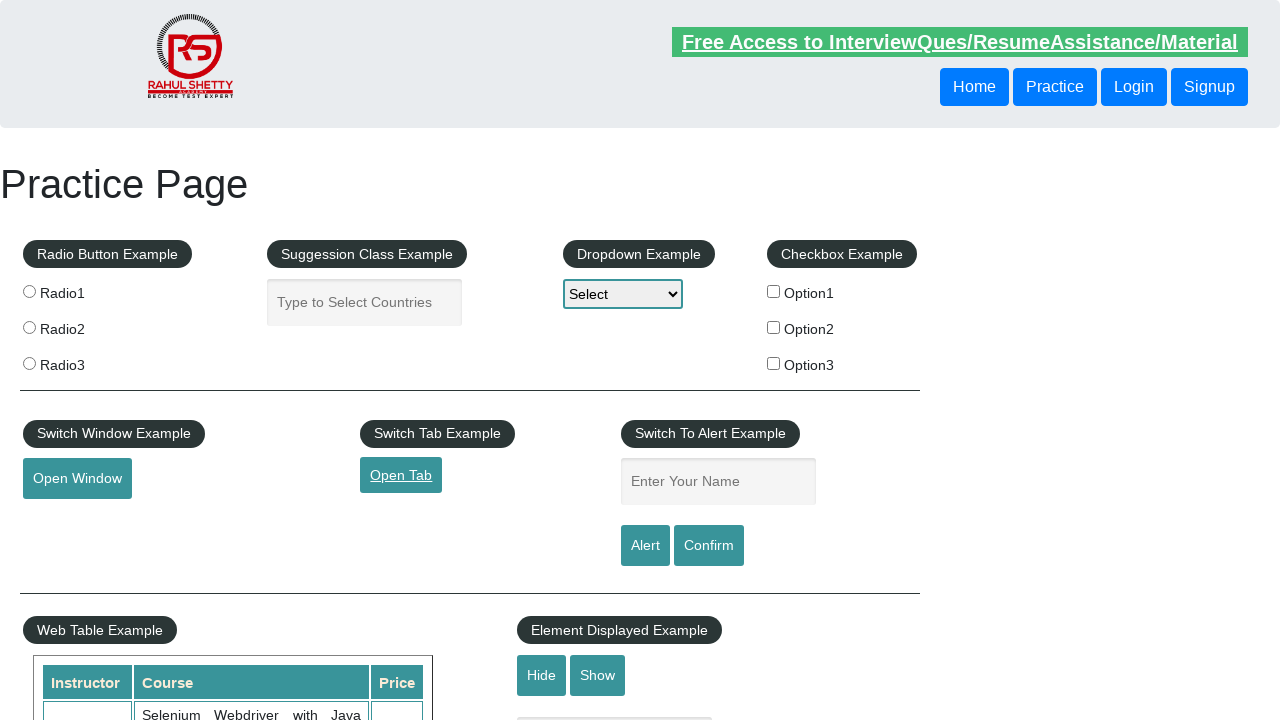

Switched to new tab
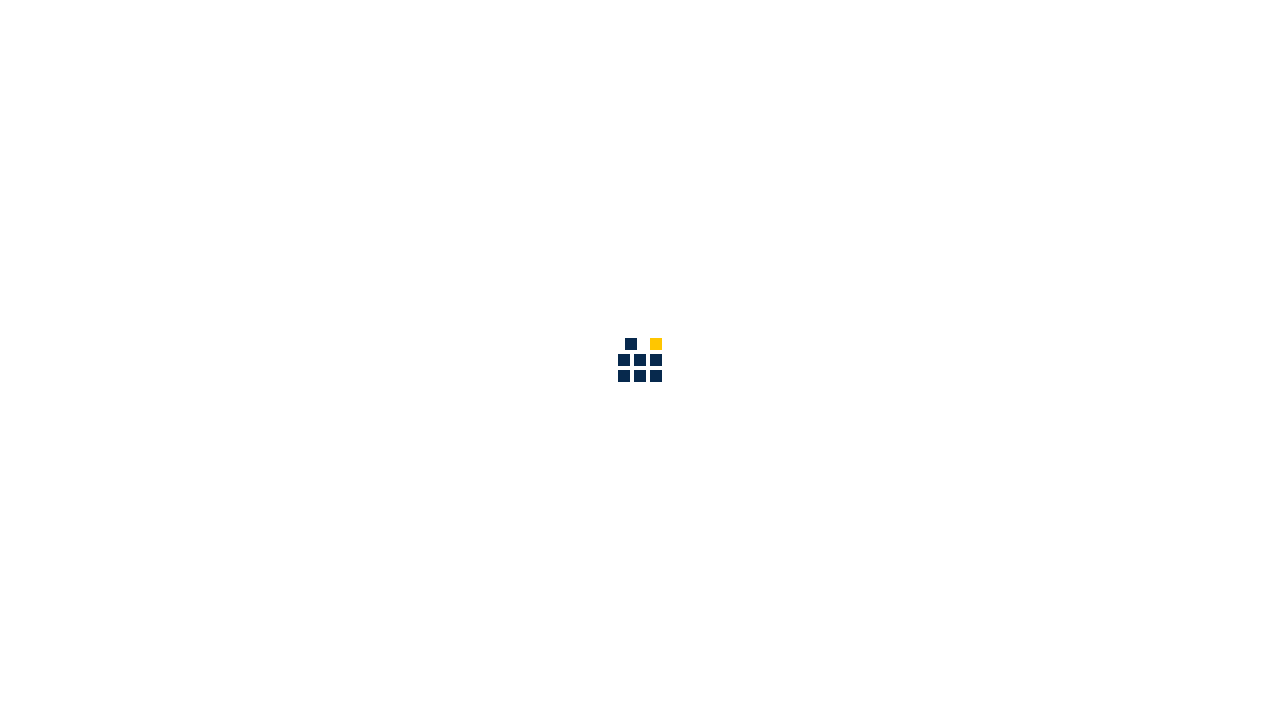

Clicked 'Access all our Courses' link in new tab at (1092, 26) on text=Access all our Courses
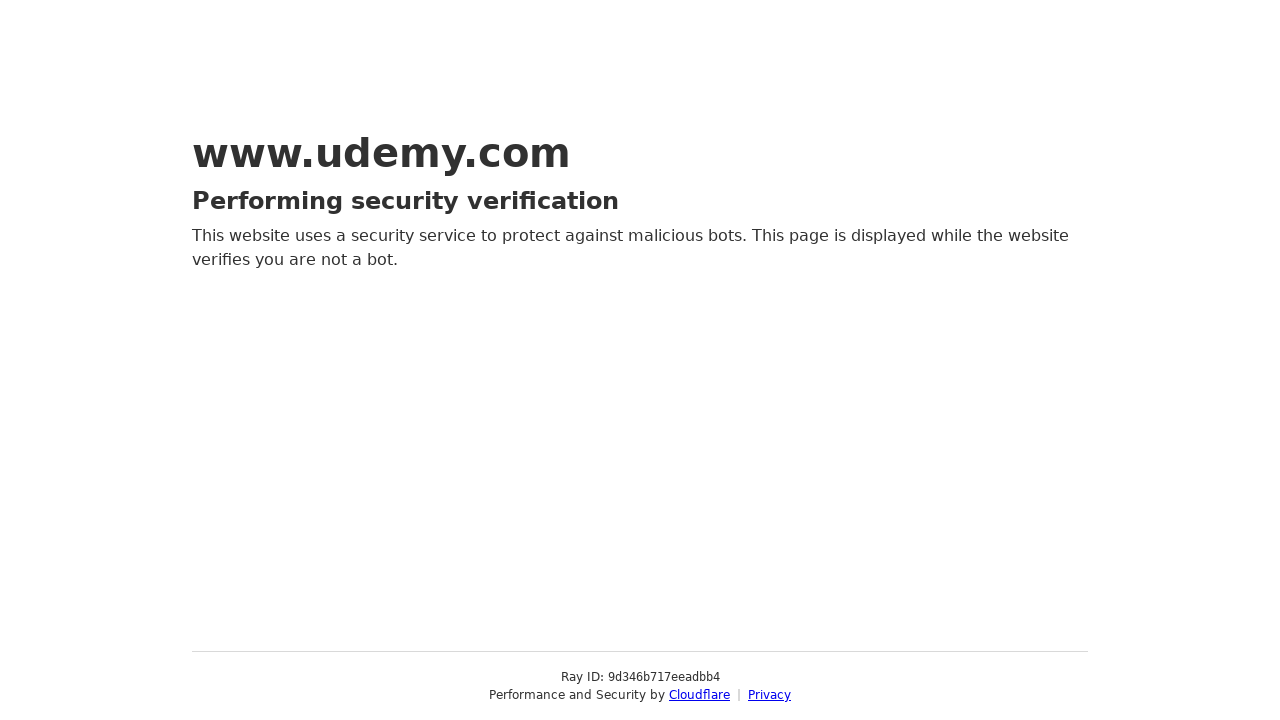

Switched back to parent window and filled autocomplete field with 'Switch back to my parent window' on #autocomplete
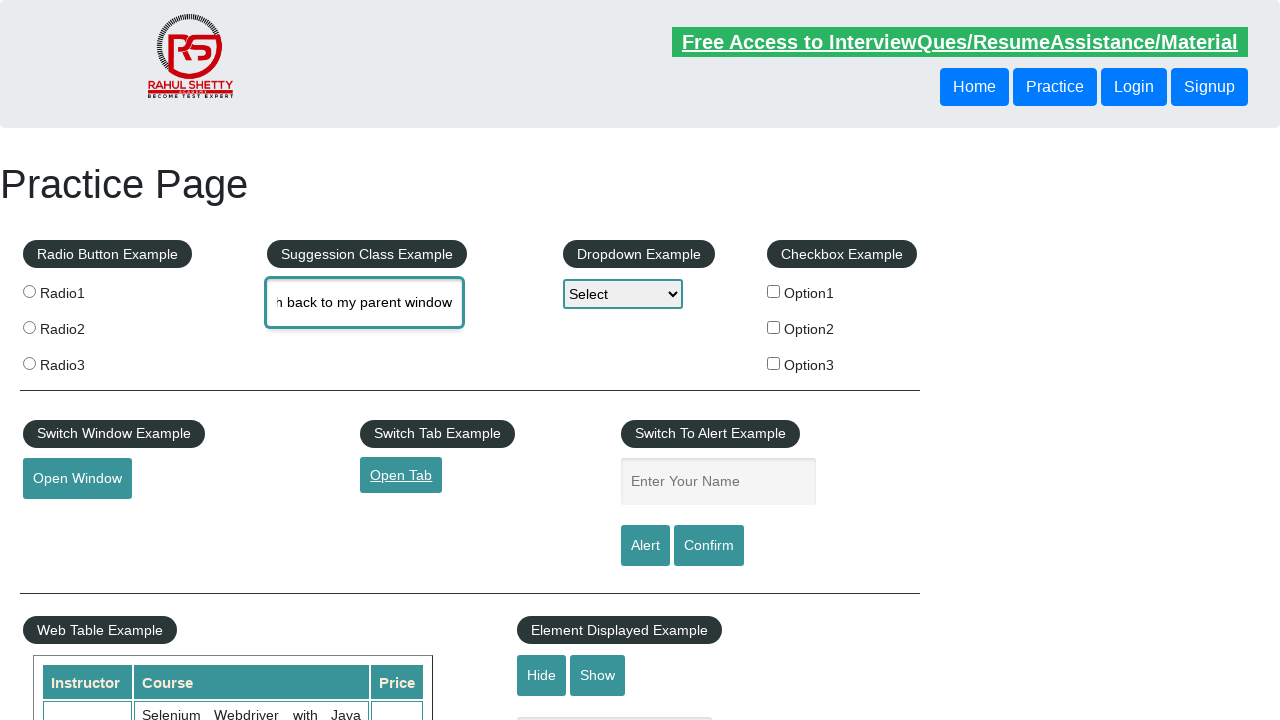

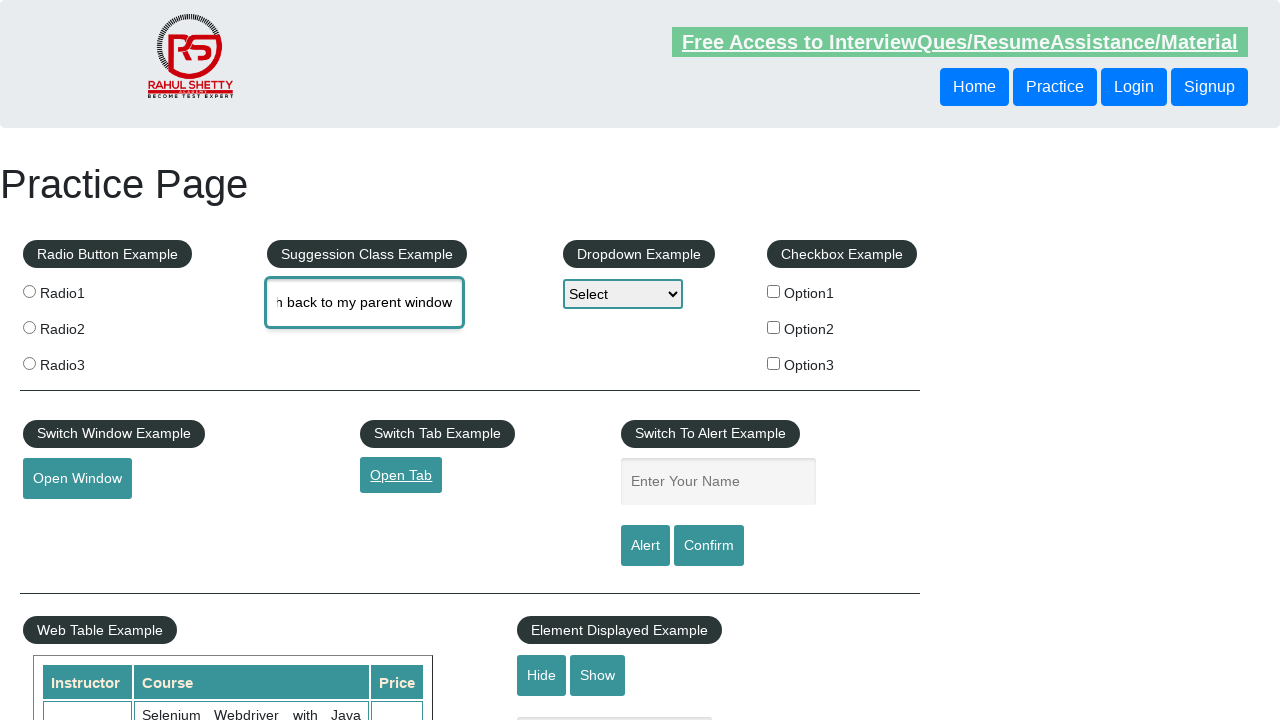